Navigates to the Automation Exercise homepage and verifies the page title is correct

Starting URL: http://automationexercise.com

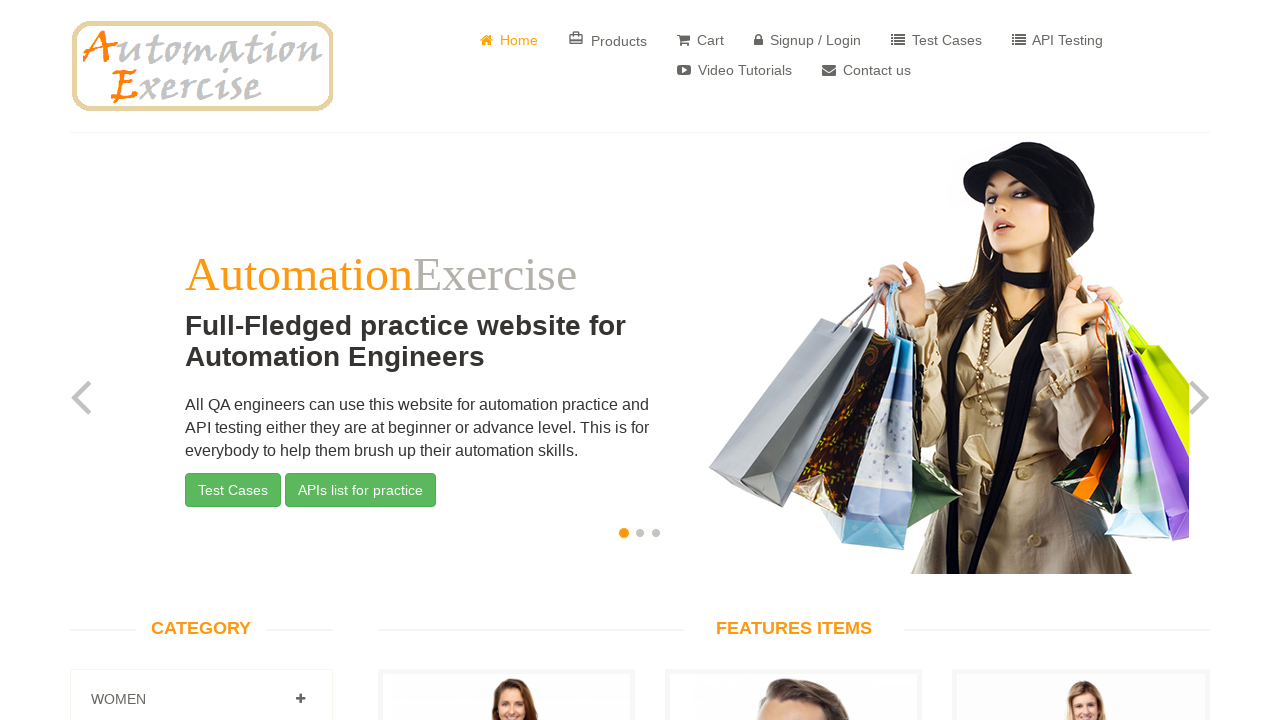

Waited for page to reach domcontentloaded state
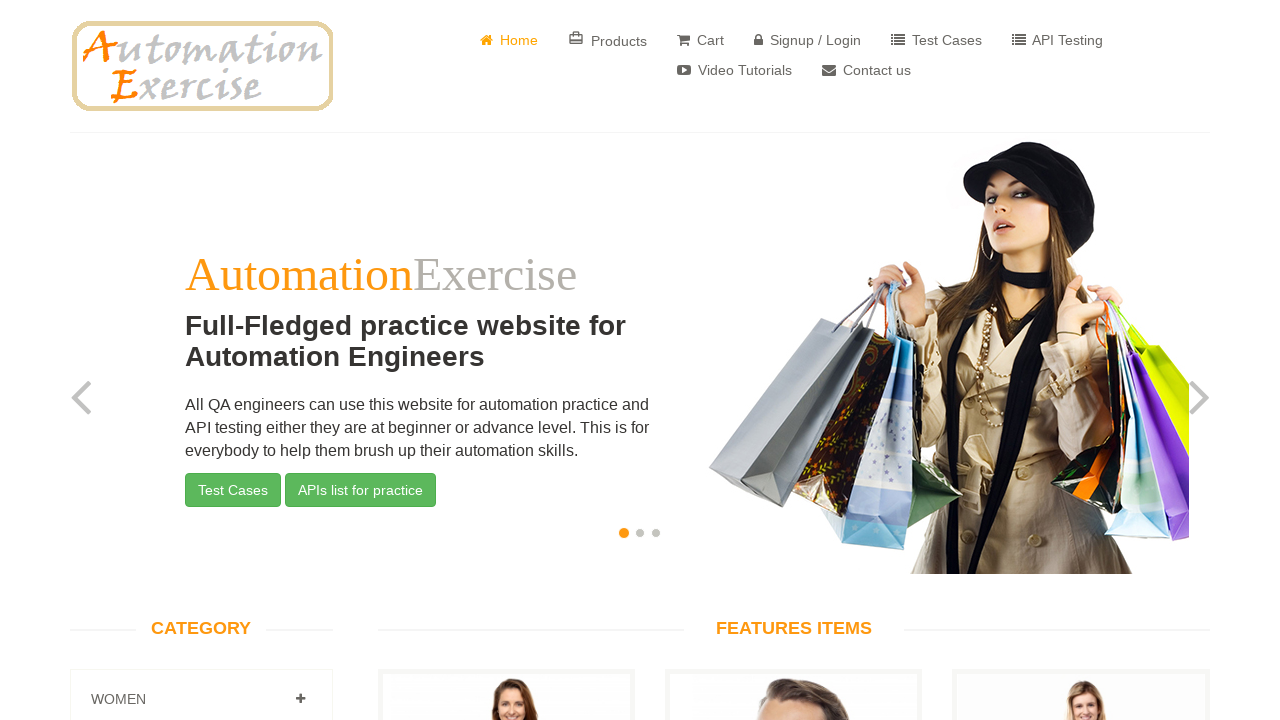

Verified homepage title is 'Automation Exercise'
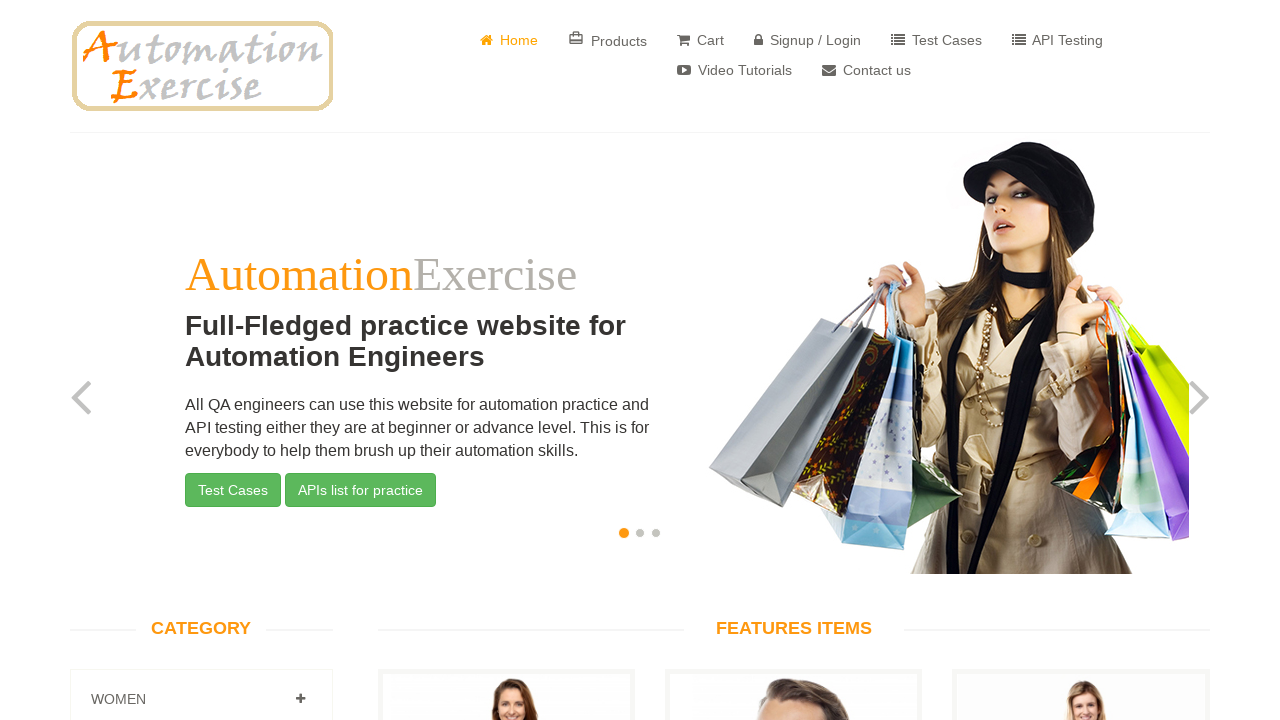

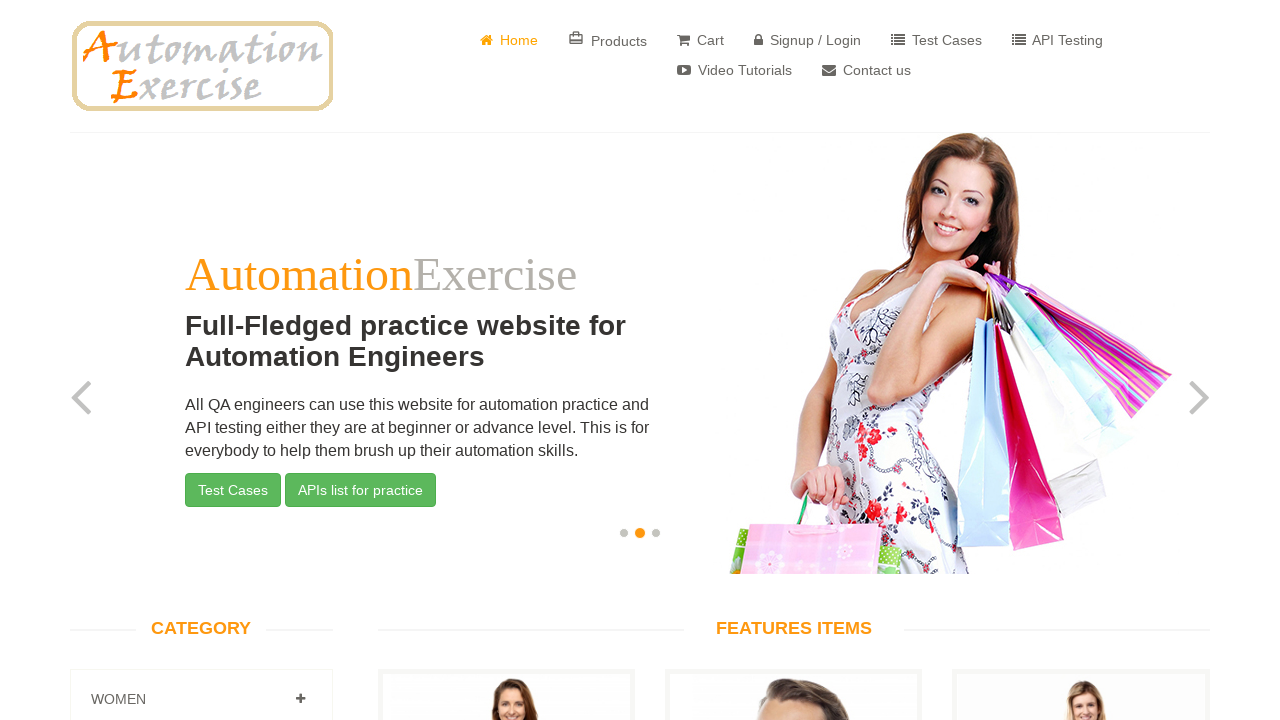